Tests keyboard input functionality by sending various key presses and verifying that the correct key is displayed on the page

Starting URL: https://the-internet.herokuapp.com/key_presses

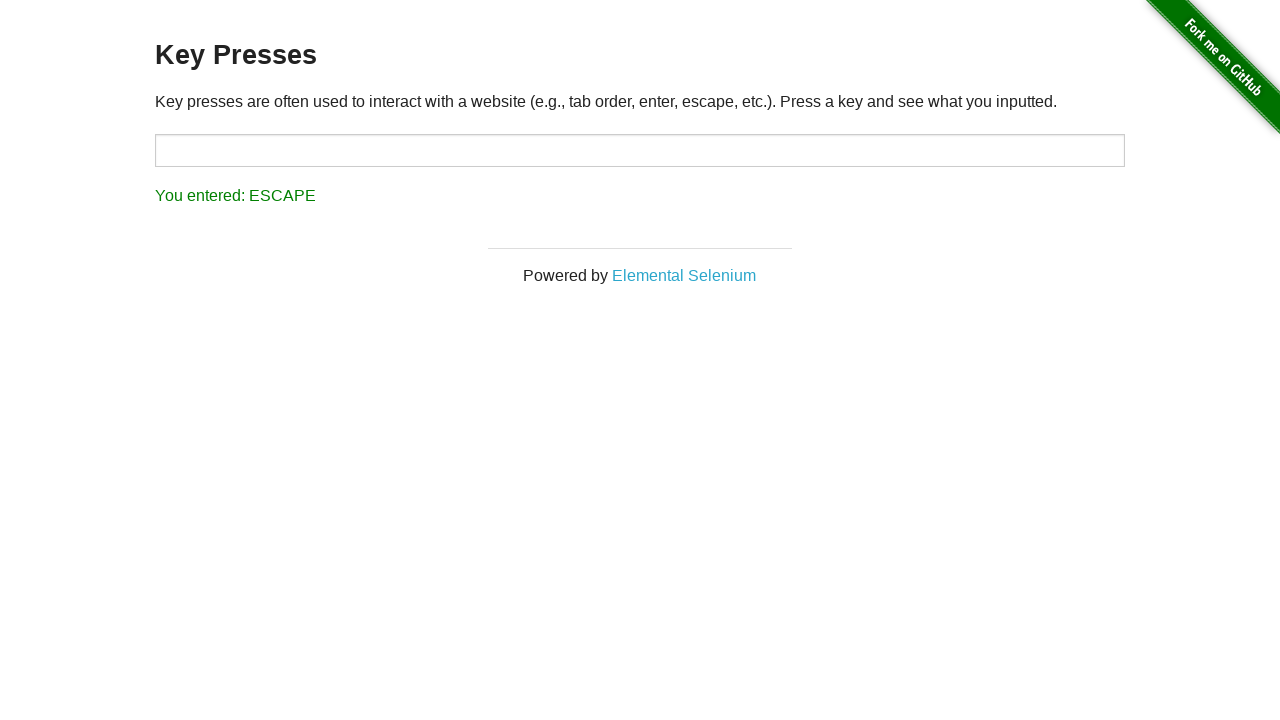

Pressed ESCAPE key
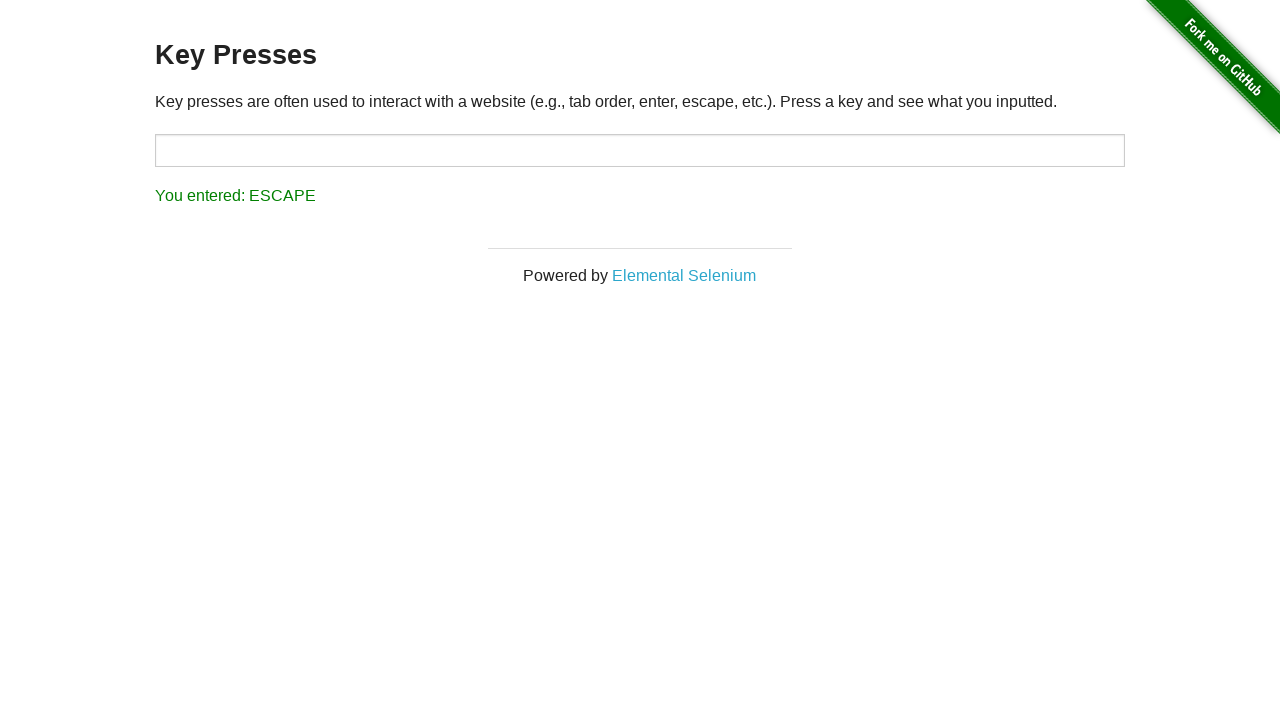

Pressed ESCAPE key again
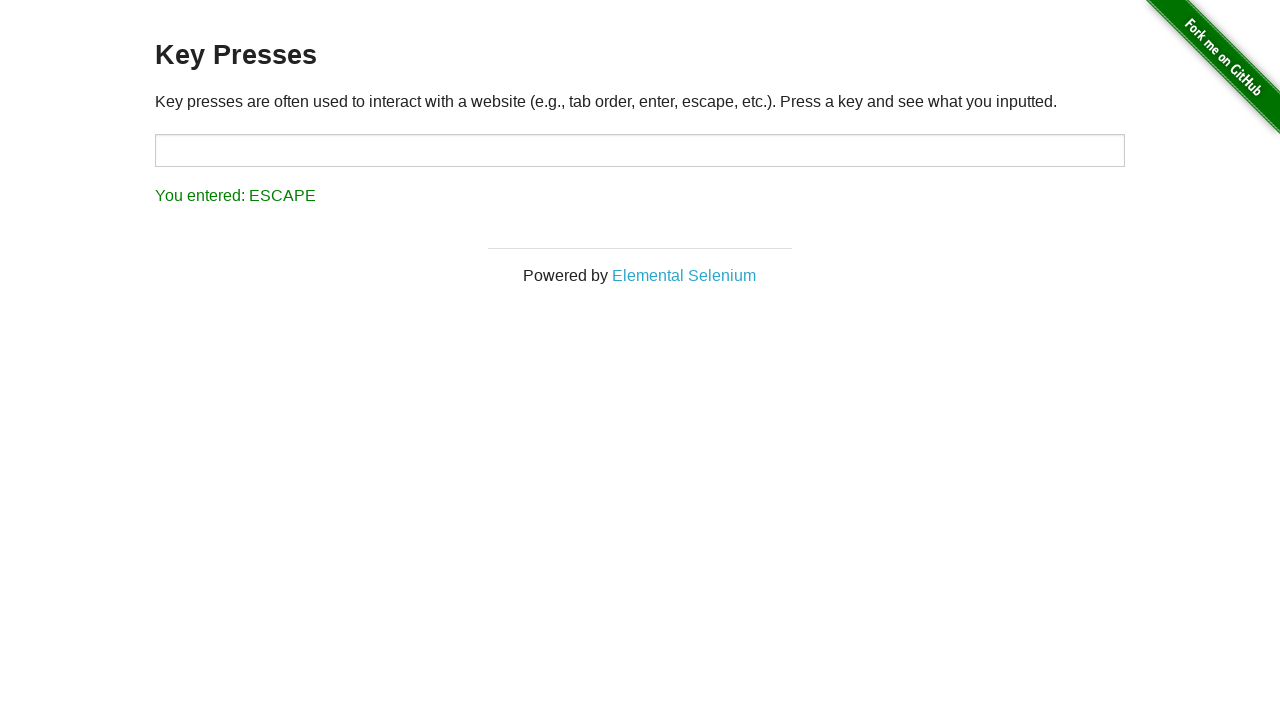

Verified ESCAPE key result displayed correctly
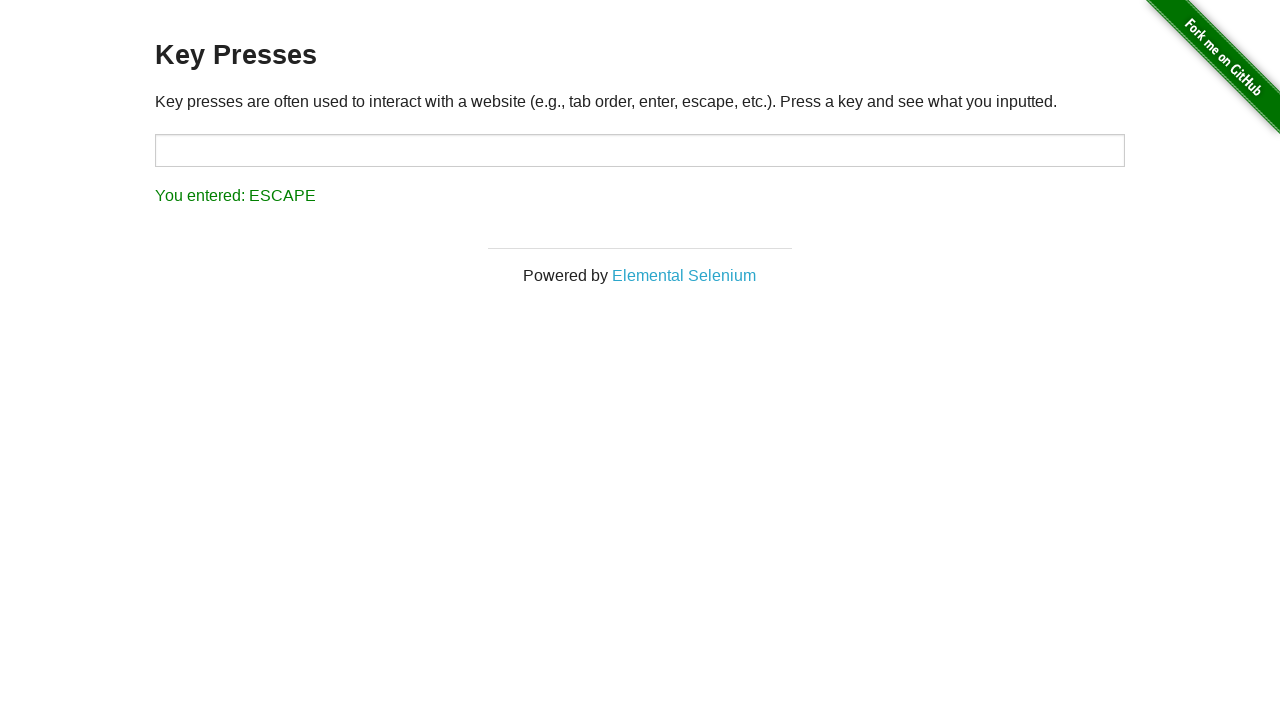

Pressed ESCAPE key to clear
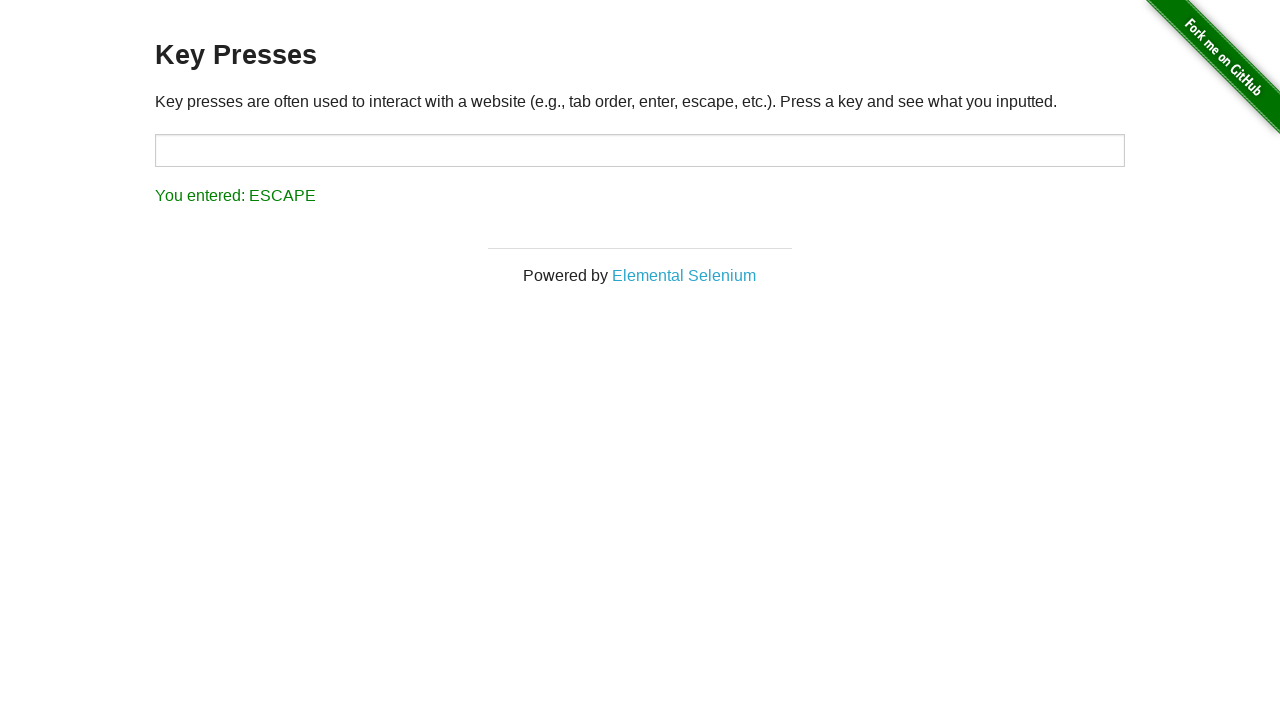

Pressed 'a' key
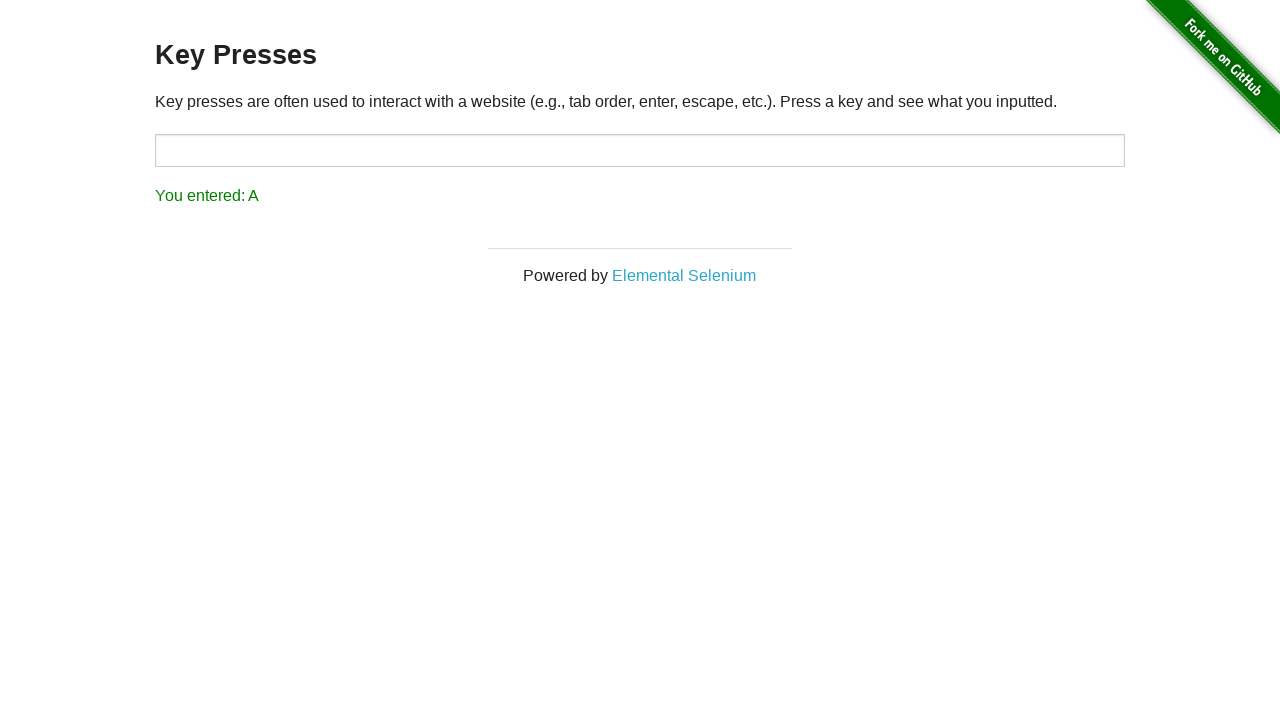

Verified 'A' key result displayed correctly
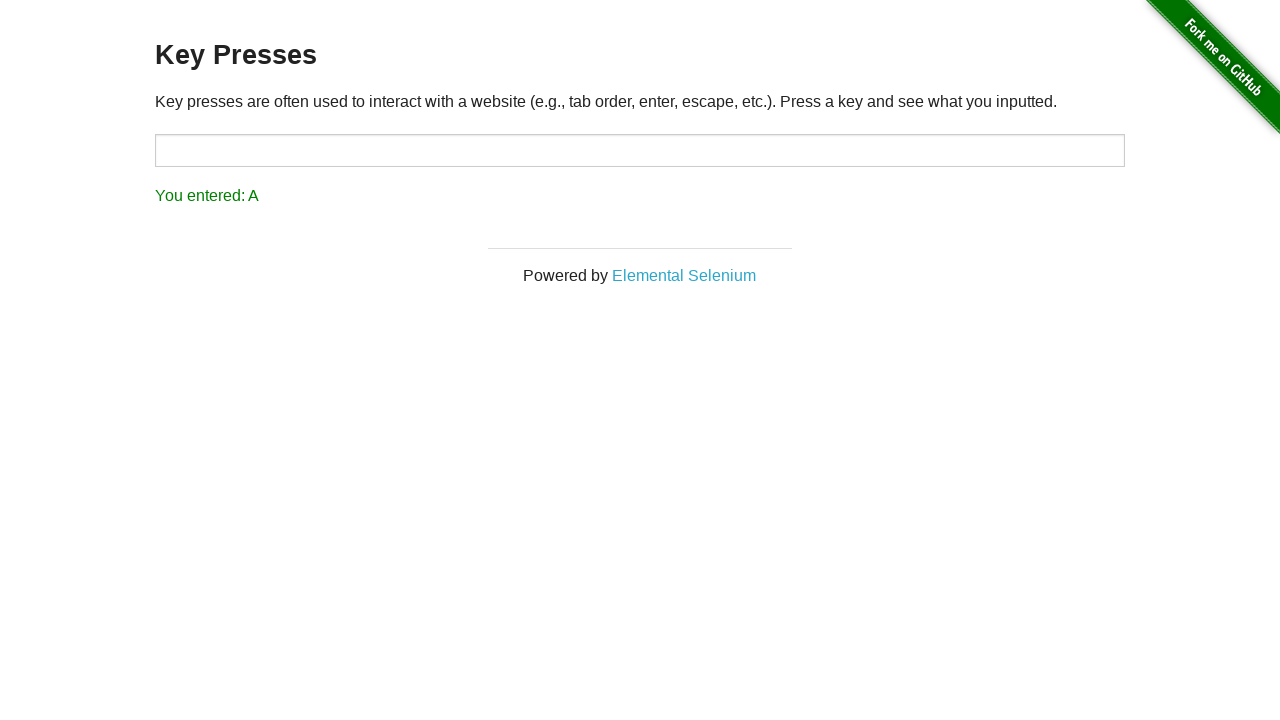

Pressed ESCAPE key to clear
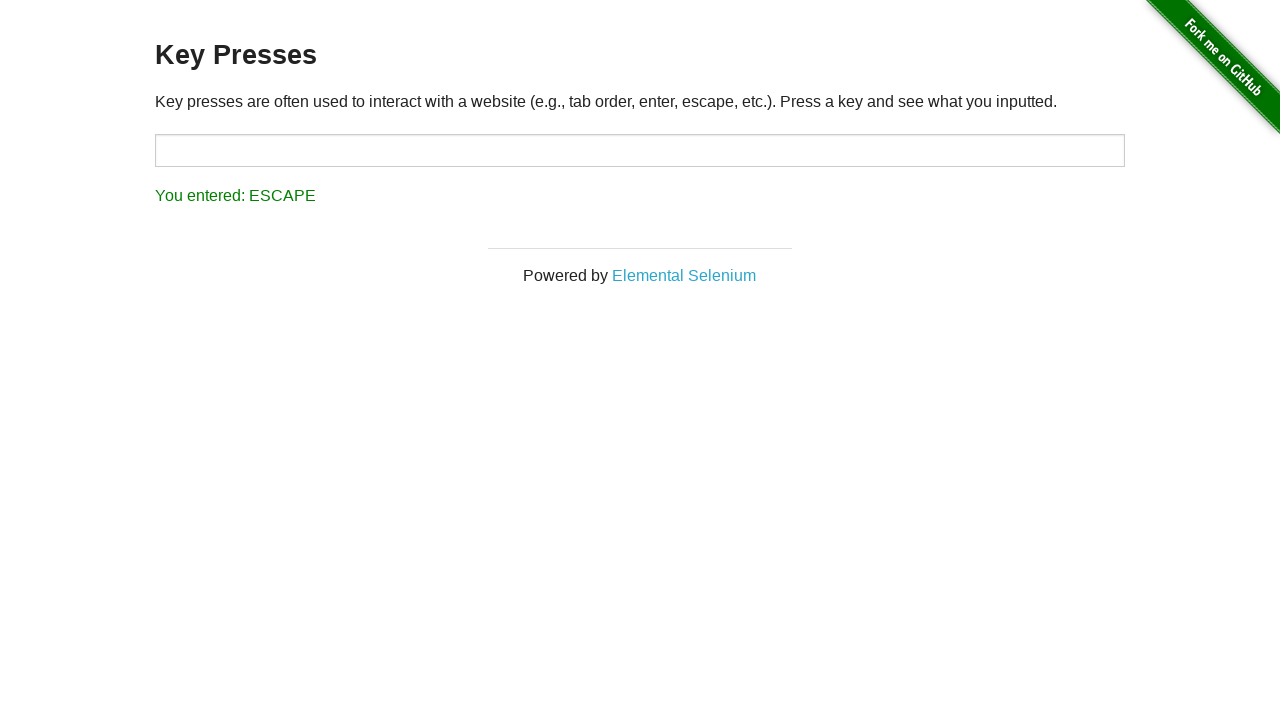

Pressed ENTER key
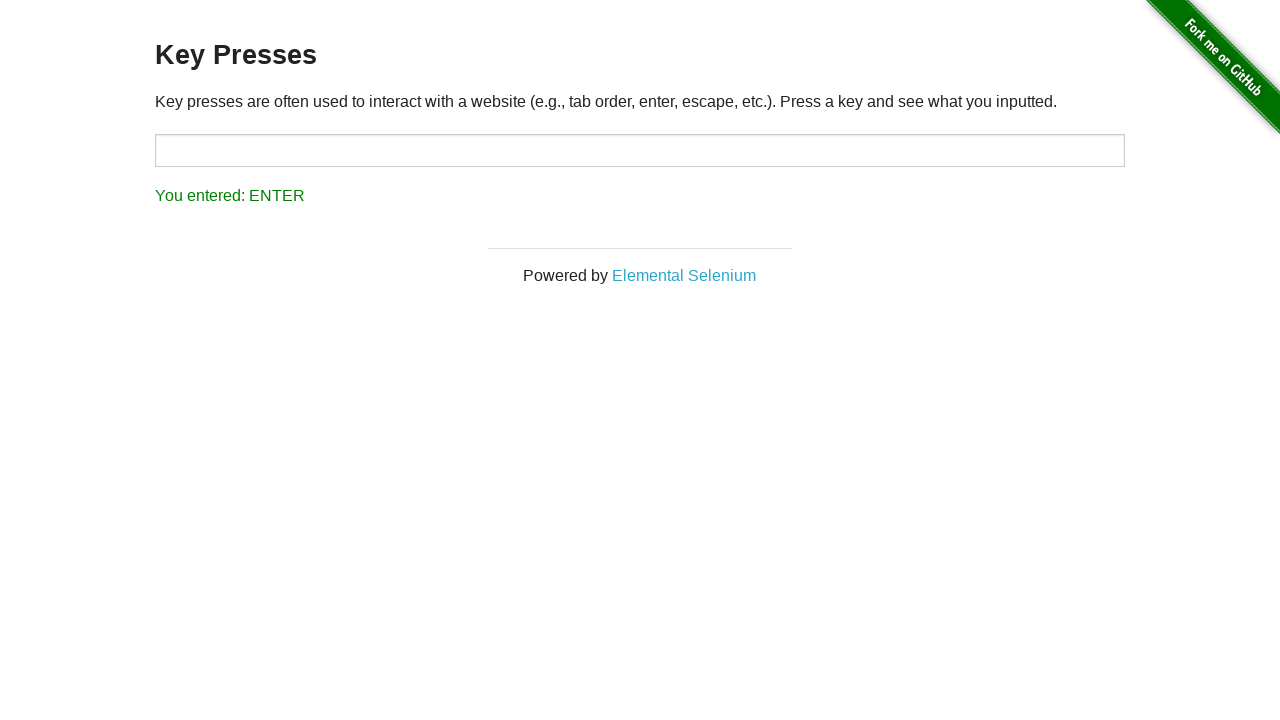

Verified ENTER key result displayed correctly
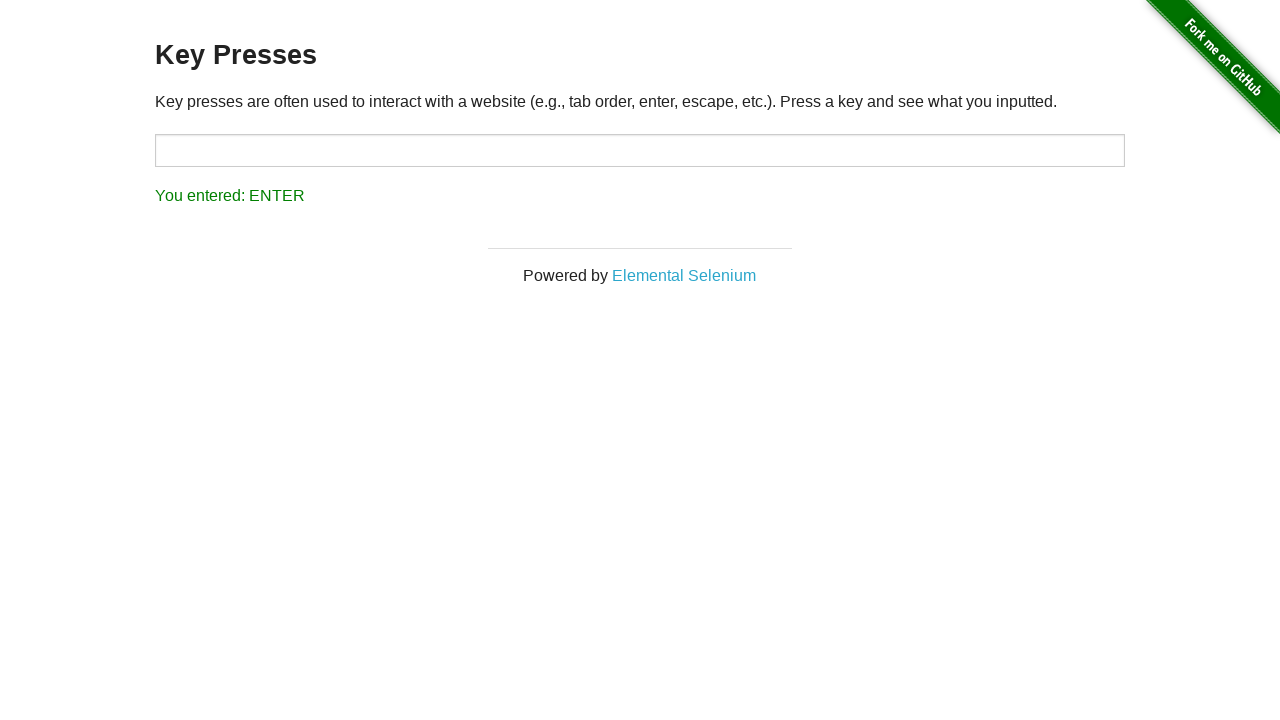

Pressed ESCAPE key to clear
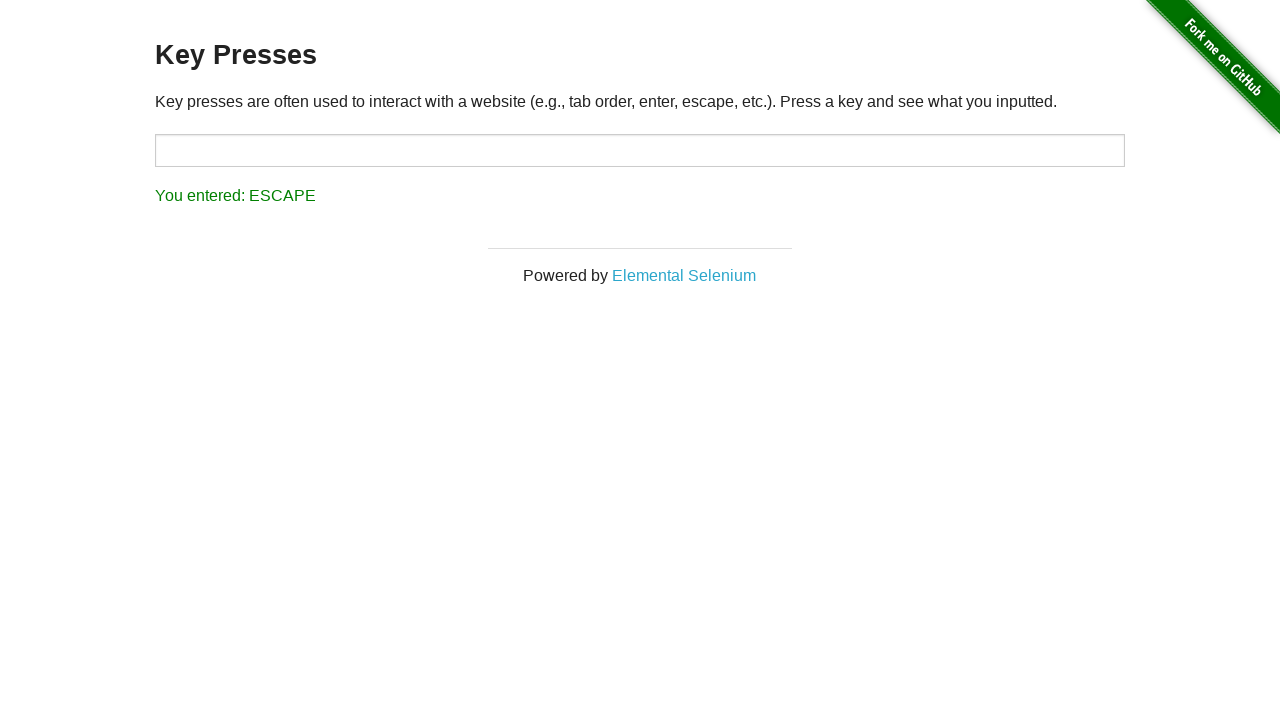

Pressed TAB key
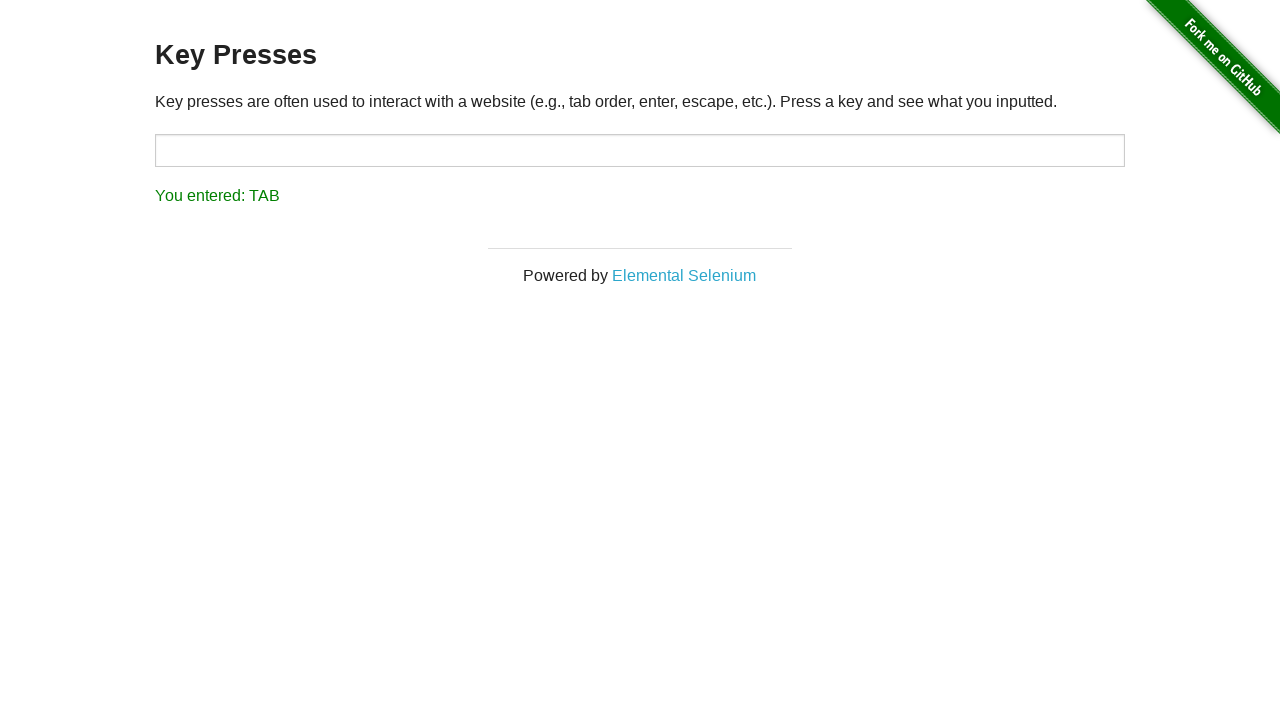

Verified TAB key result displayed correctly
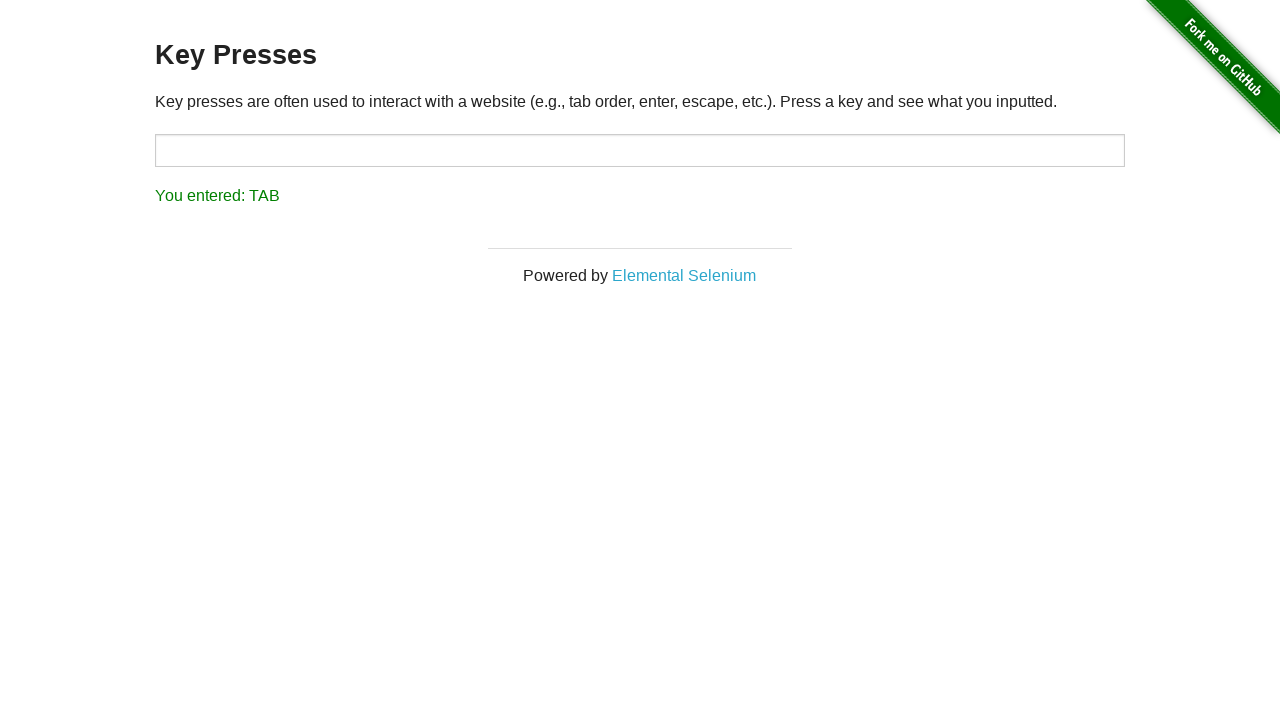

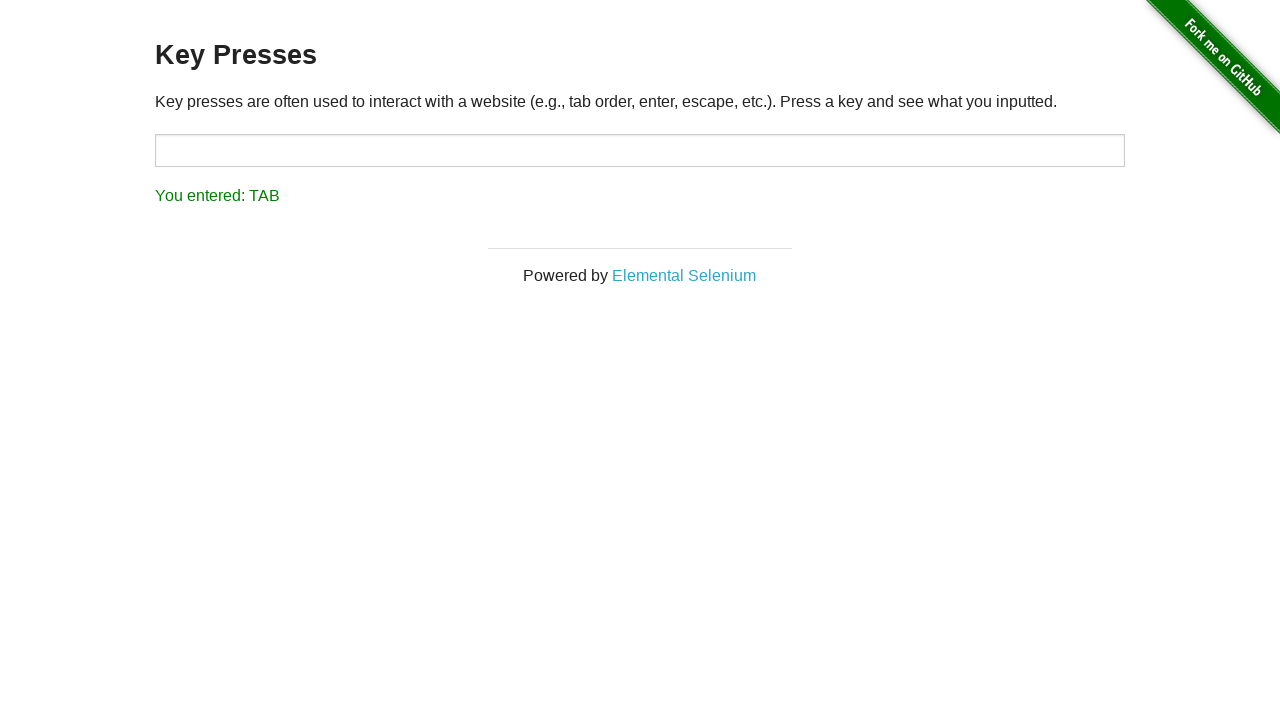